Tests a practice form submission by filling in name, email, password fields, checking a checkbox, selecting gender from dropdown, and submitting the form

Starting URL: https://rahulshettyacademy.com/angularpractice/

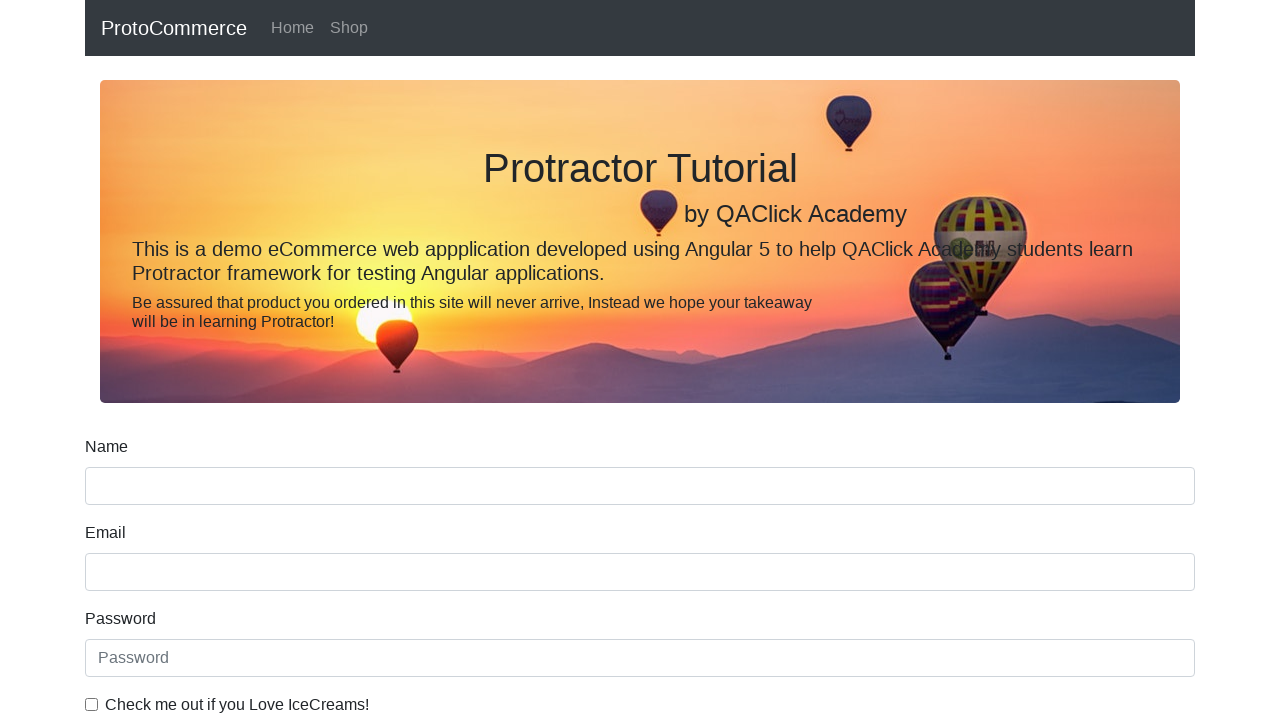

Filled name field with 'Sandeep' on input[name='name']
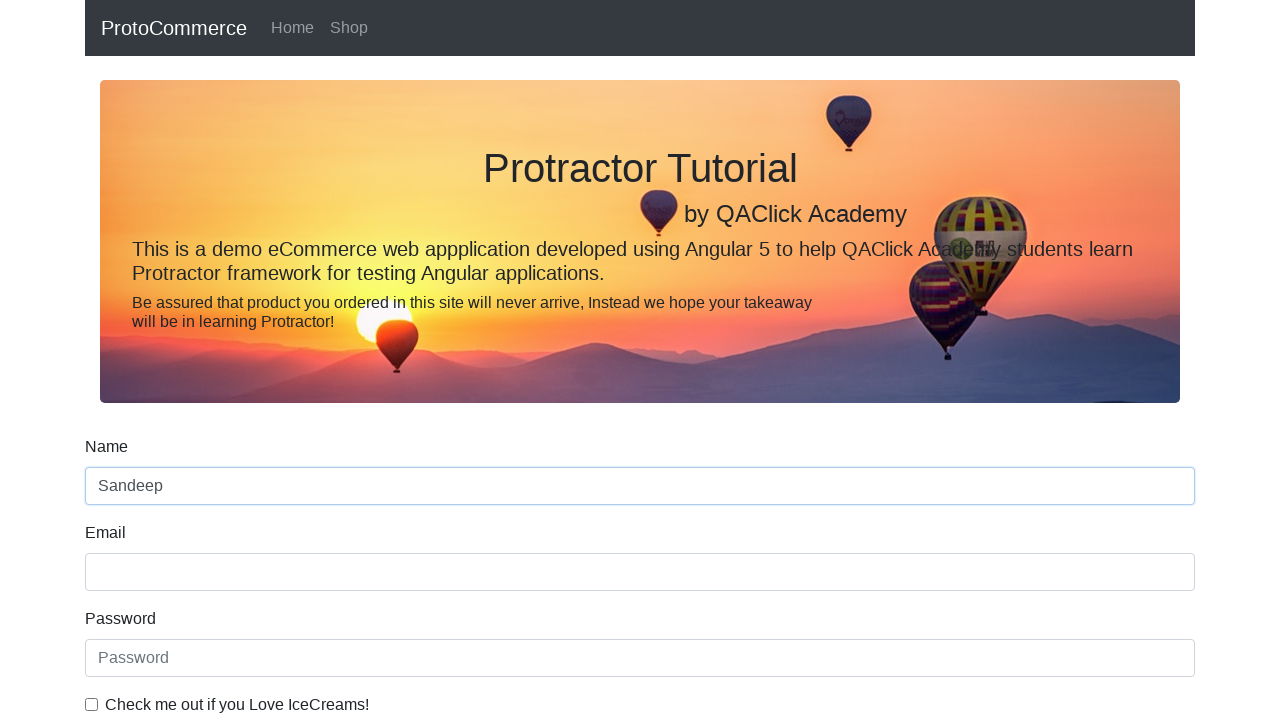

Filled email field with 'chokkamsandeep@gmail.com' on input[name='email']
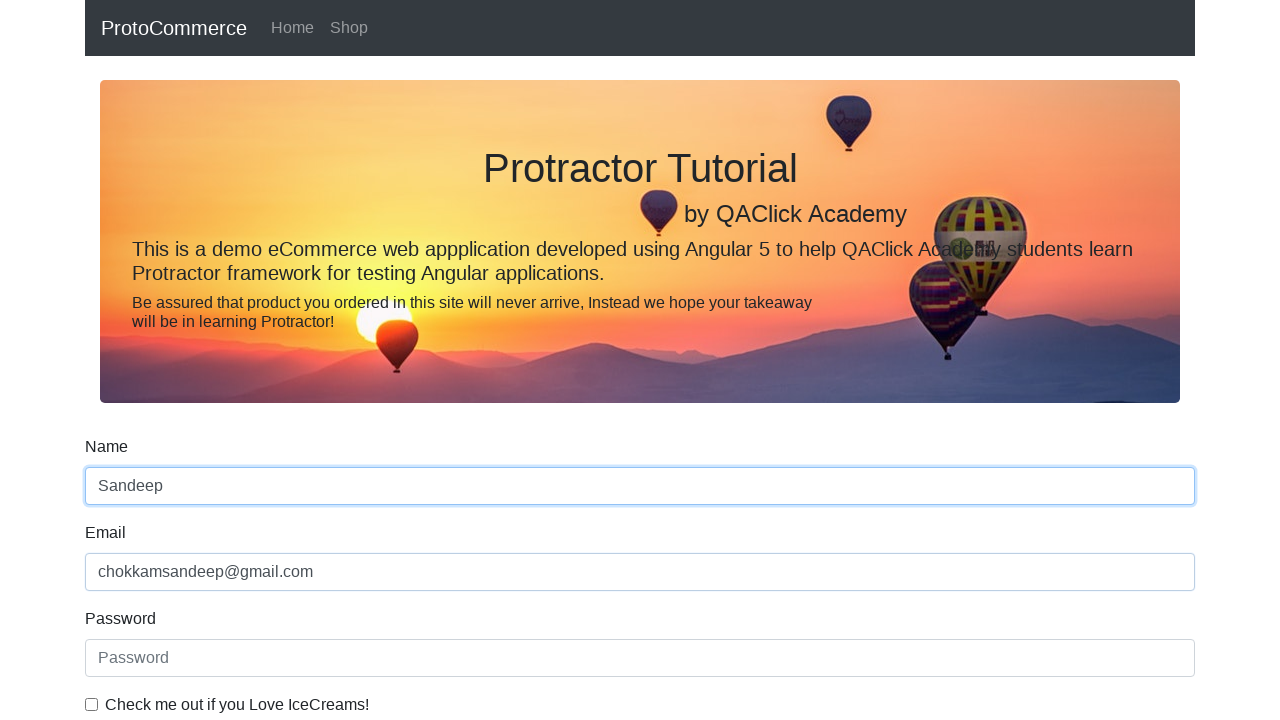

Filled password field with 'sandeep@123' on #exampleInputPassword1
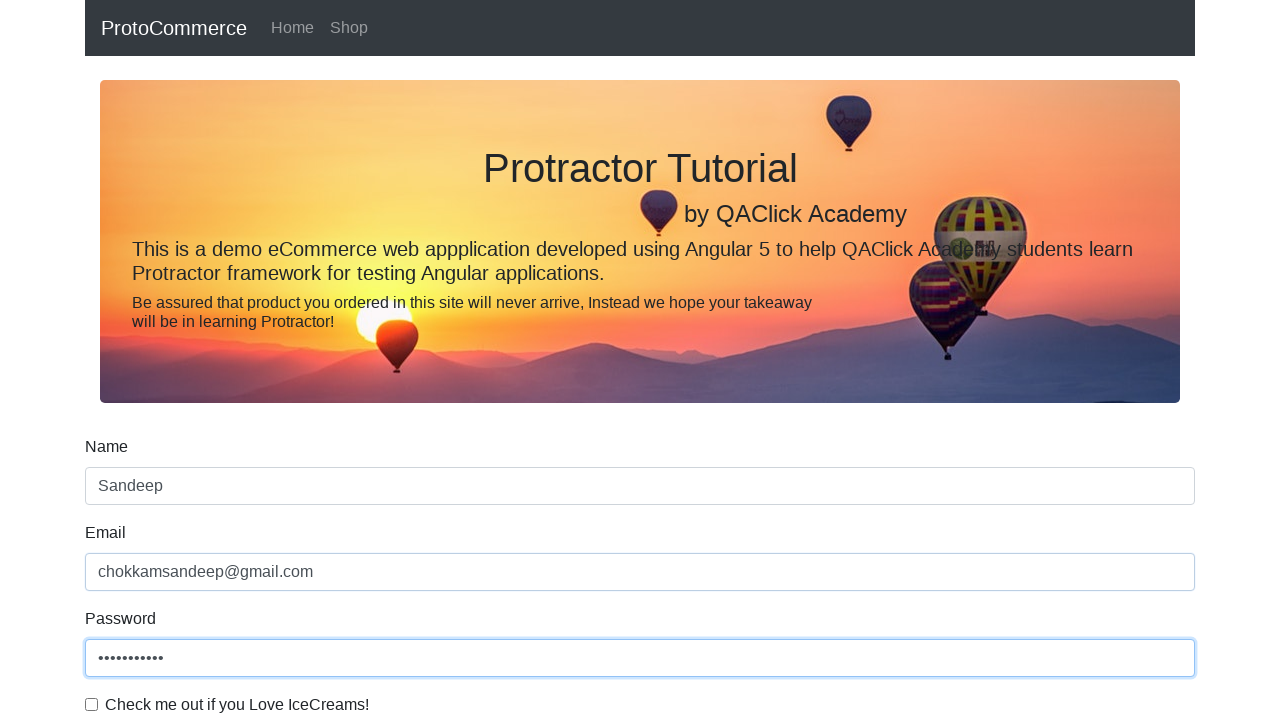

Checked the checkbox at (92, 704) on #exampleCheck1
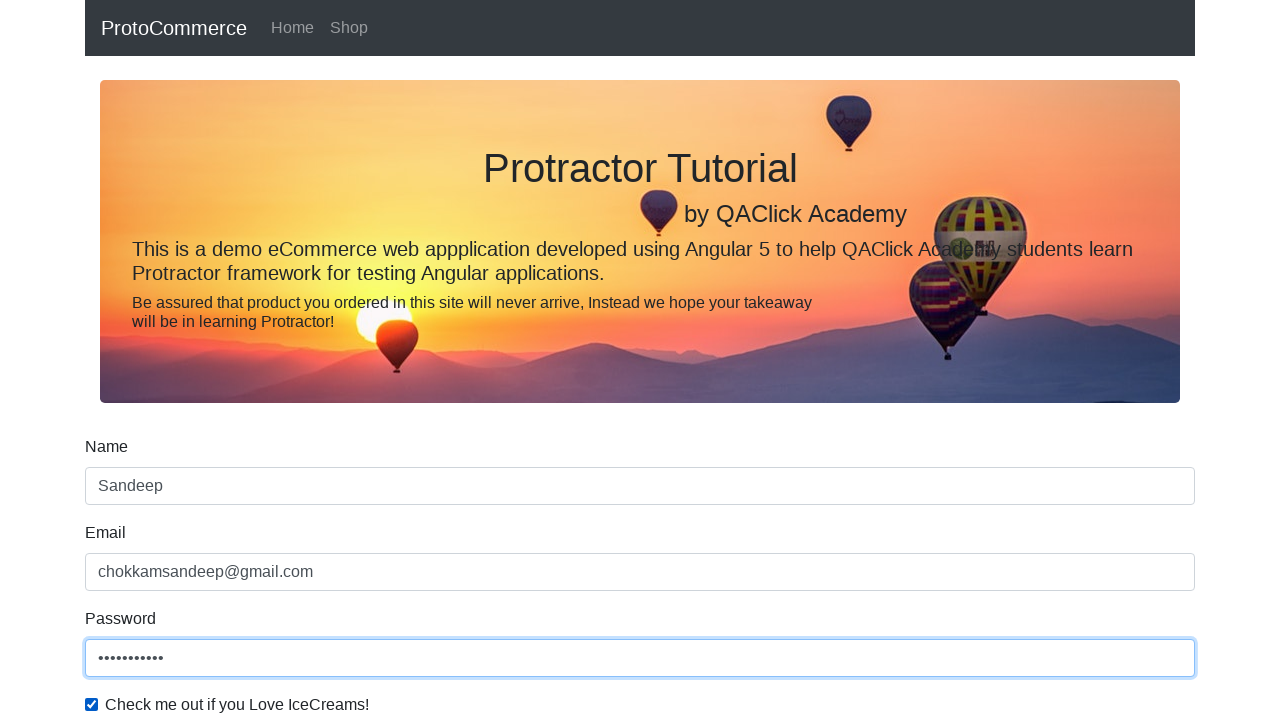

Selected 'Female' from gender dropdown on #exampleFormControlSelect1
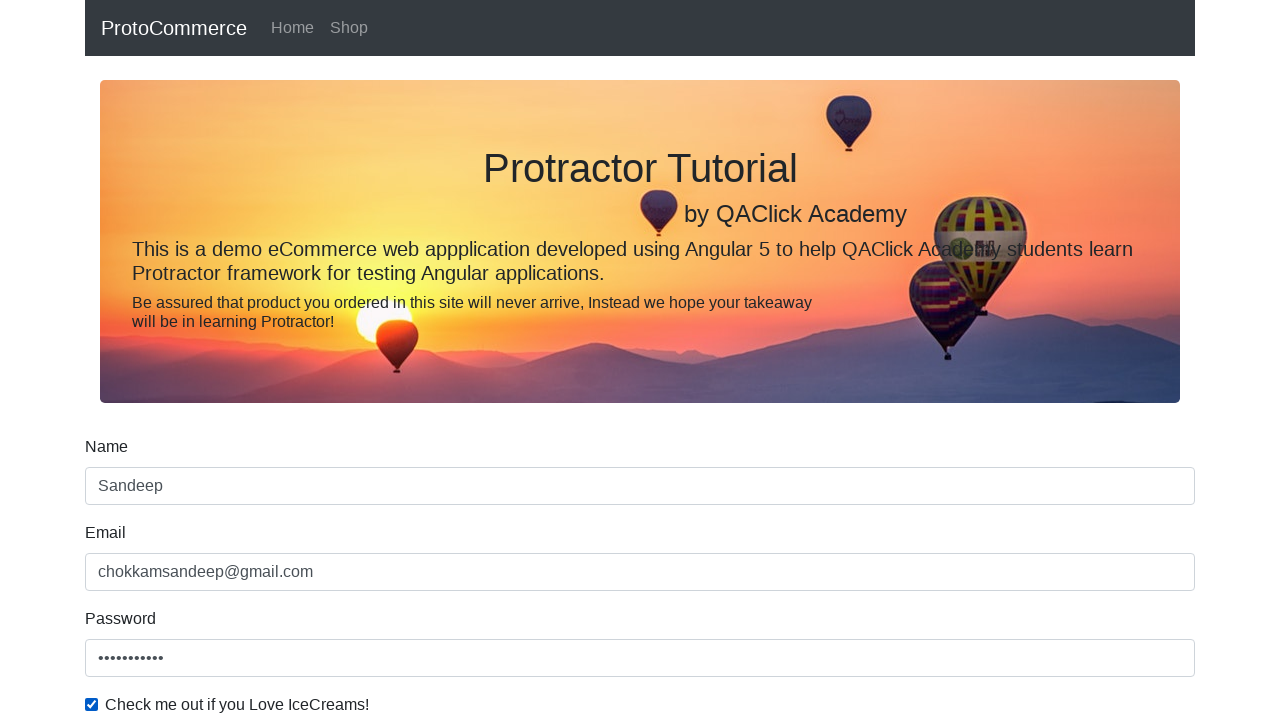

Clicked submit button to submit the form at (123, 491) on input[type='submit']
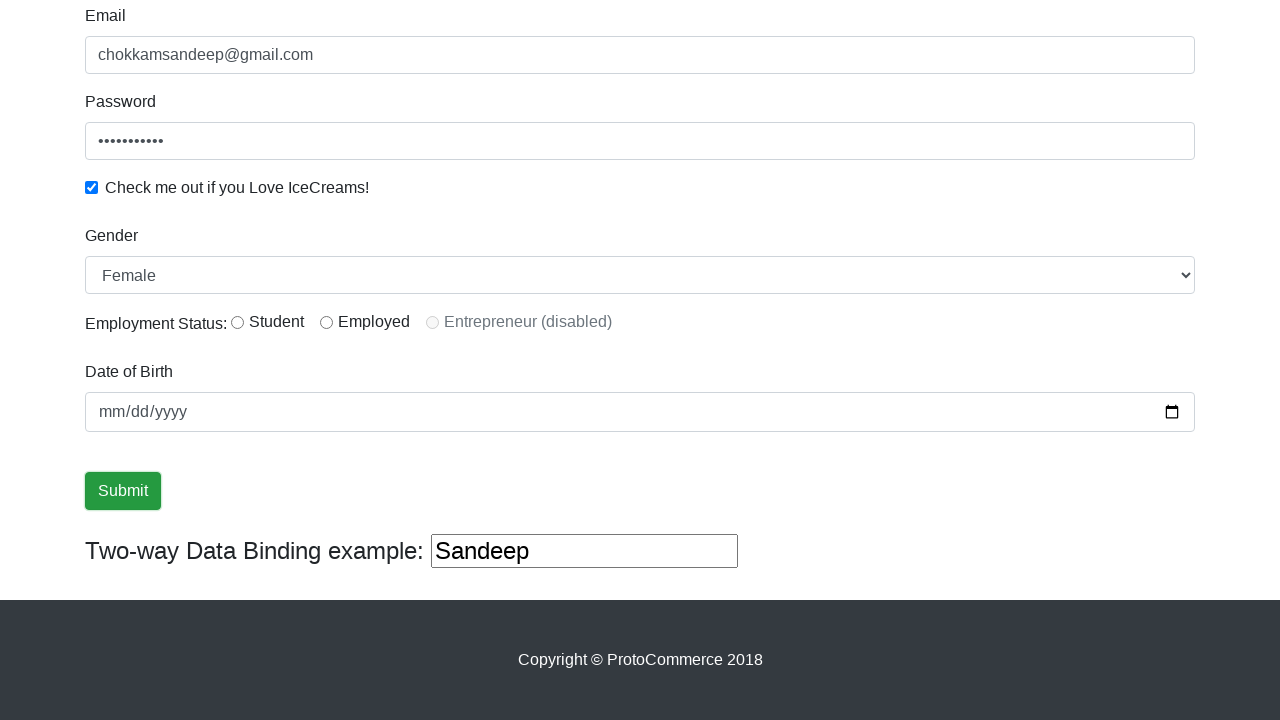

Form submission successful - success message appeared
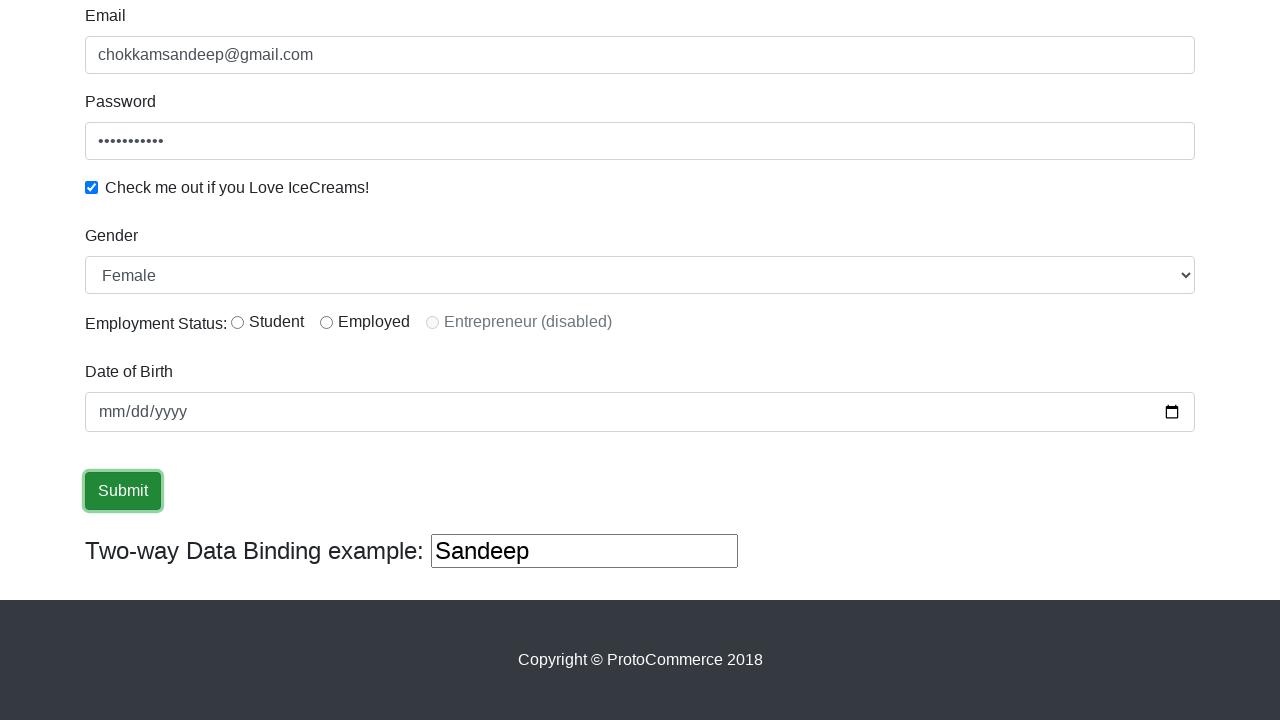

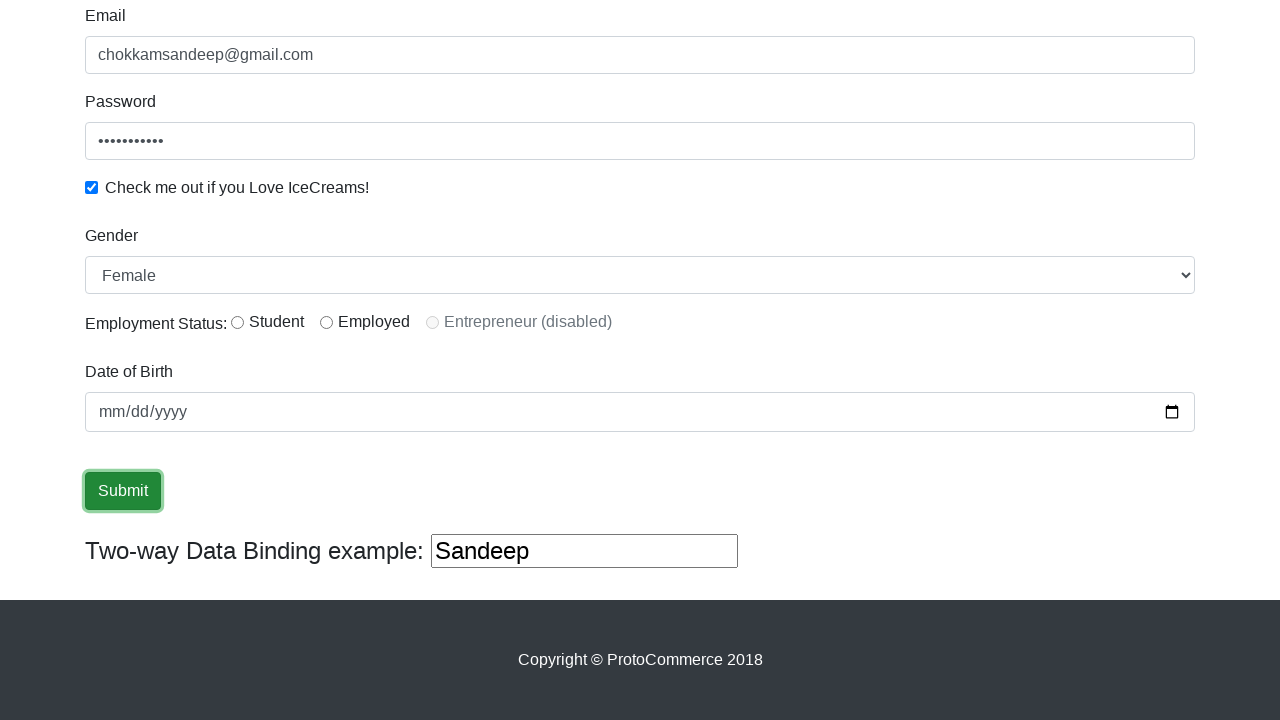